Tests footer link navigation by opening multiple footer links in new browser tabs and switching between them to verify they load correctly.

Starting URL: https://rahulshettyacademy.com/AutomationPractice/

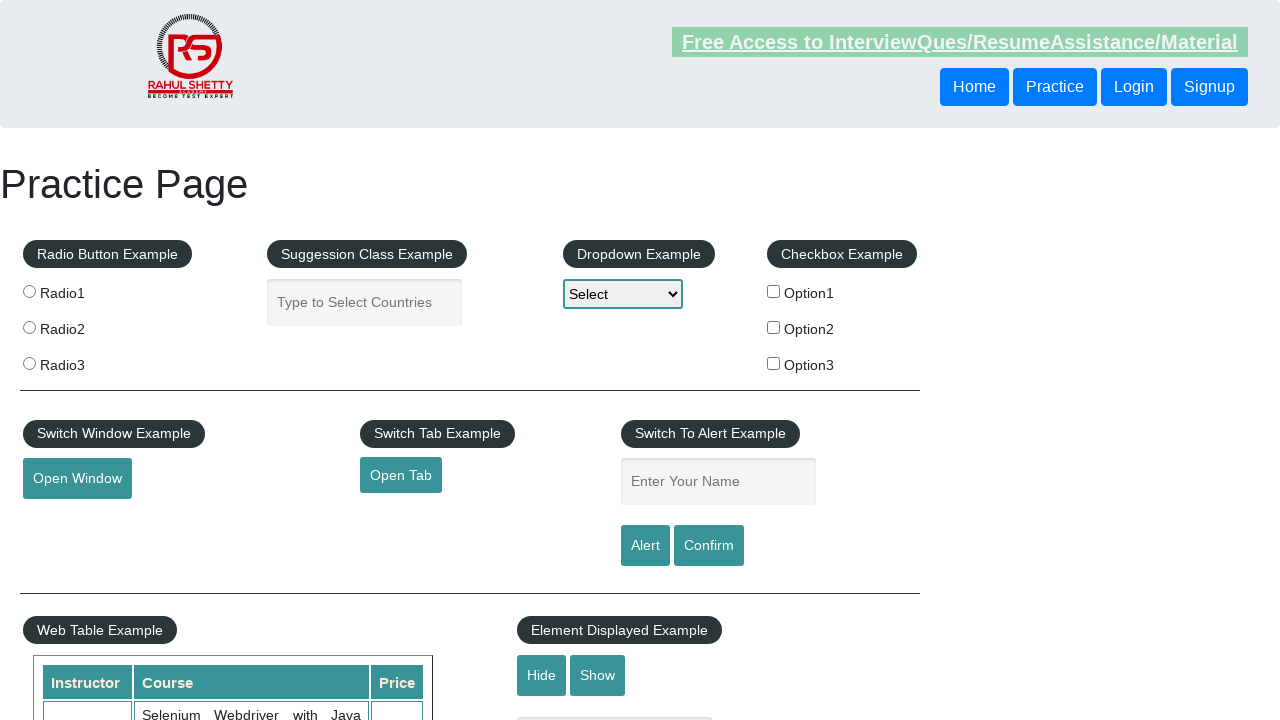

Waited for footer section (#gf-BIG) to load
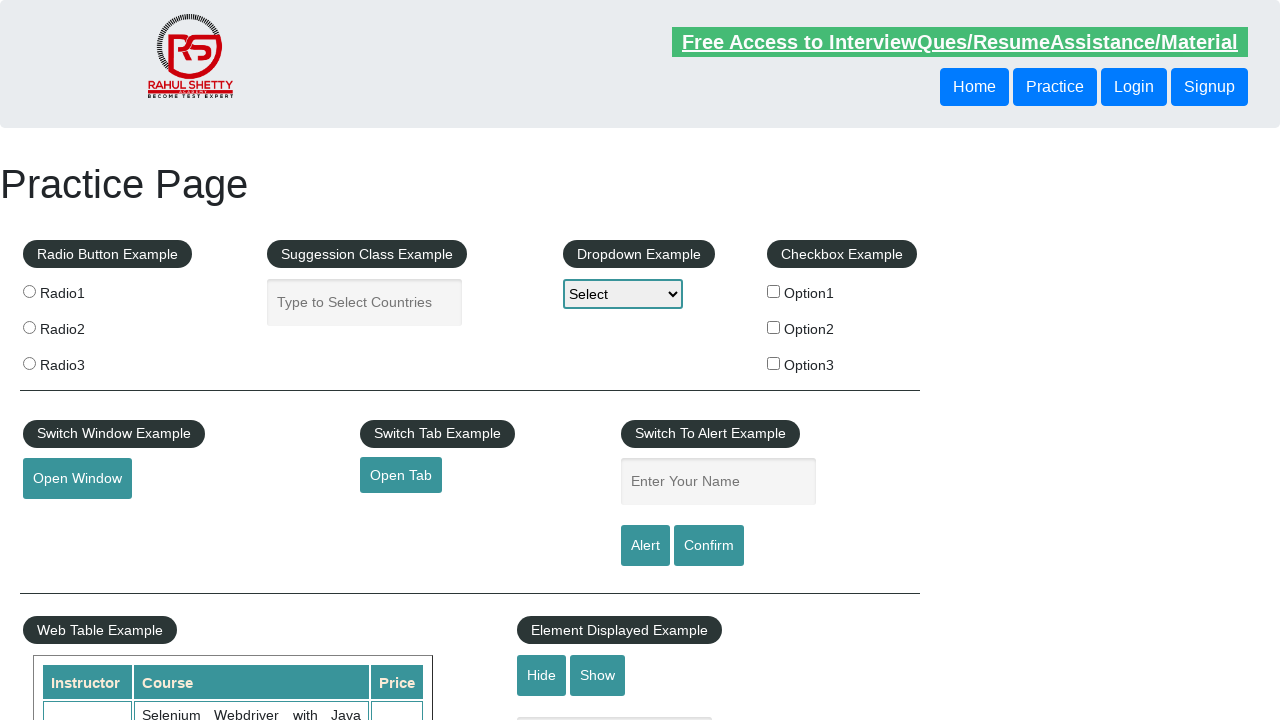

Located first column of footer links
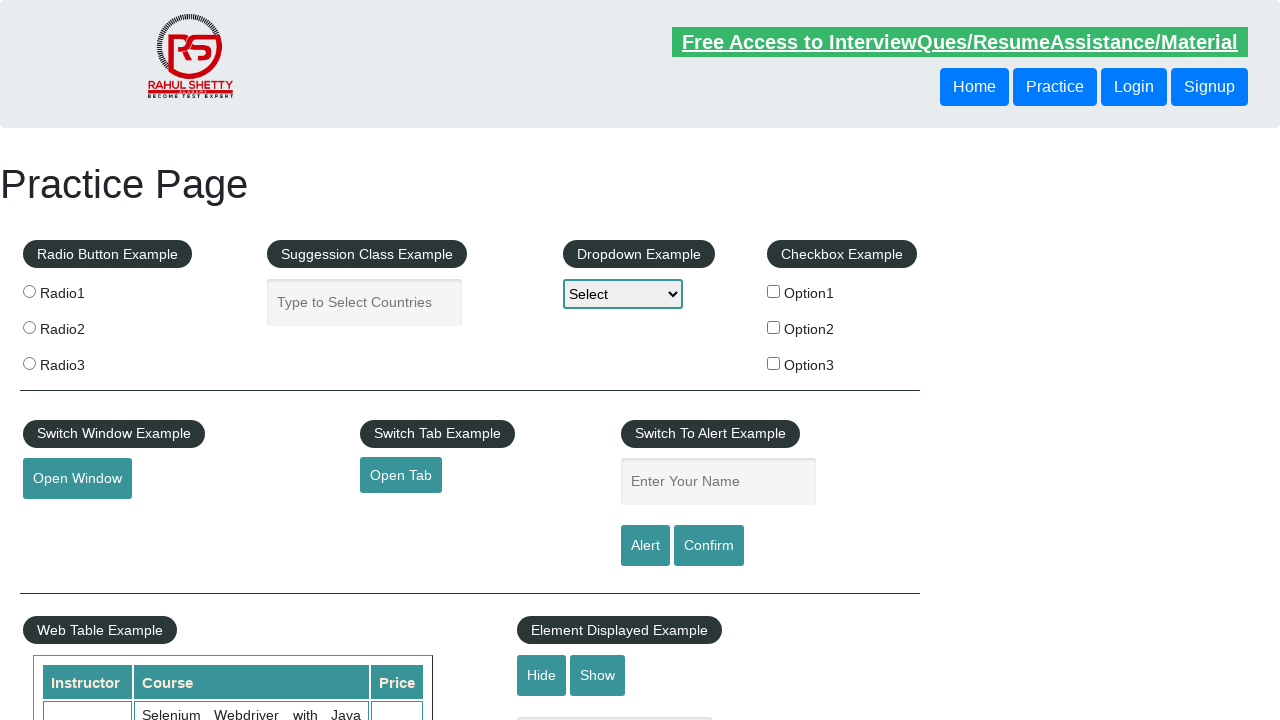

Located all links in first footer column
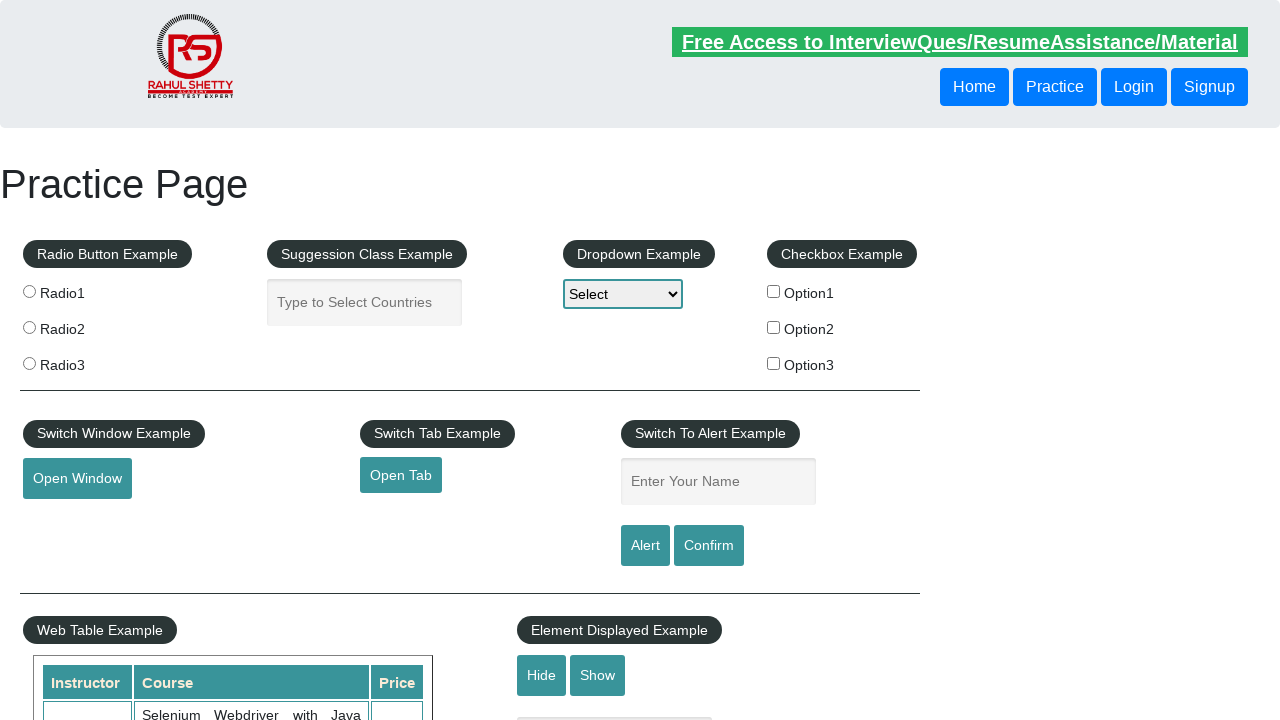

Found 5 footer links in first column
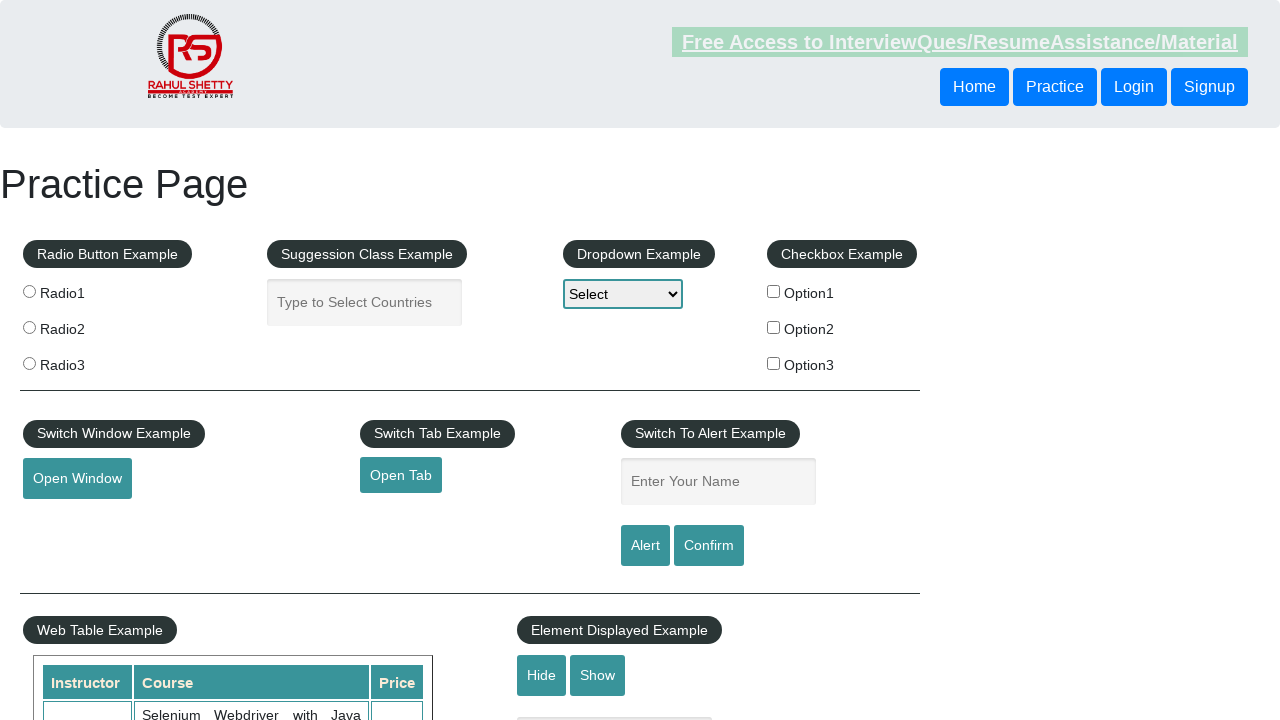

Opened footer link 1 in new tab using Ctrl+Click at (68, 520) on div#gf-BIG tr td:nth-child(1) >> a >> nth=1
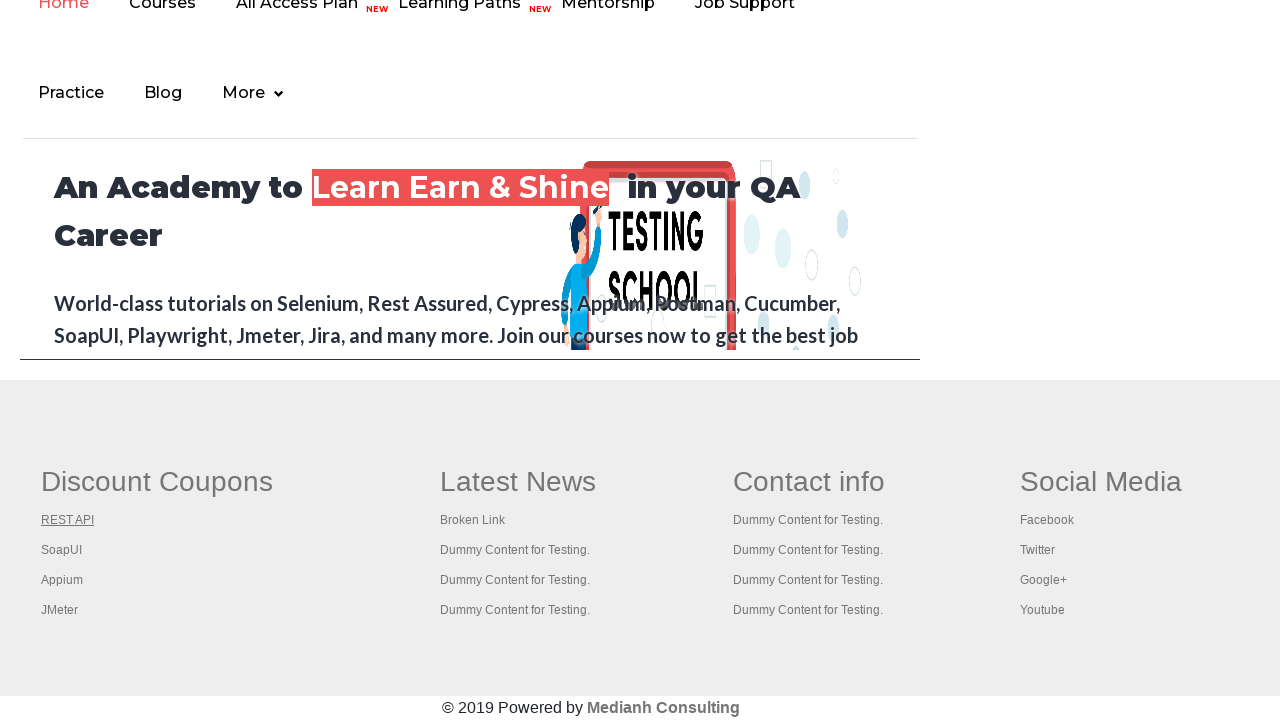

Waited 2 seconds for link 1 to load in new tab
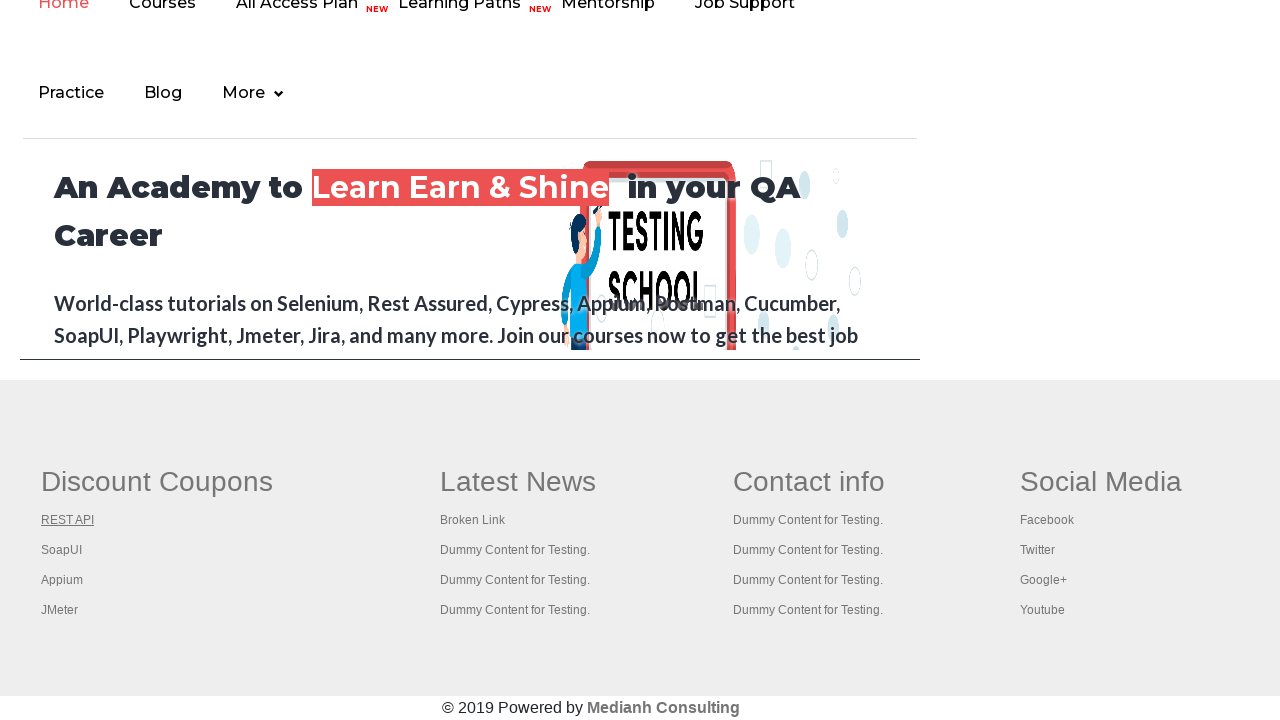

Opened footer link 2 in new tab using Ctrl+Click at (62, 550) on div#gf-BIG tr td:nth-child(1) >> a >> nth=2
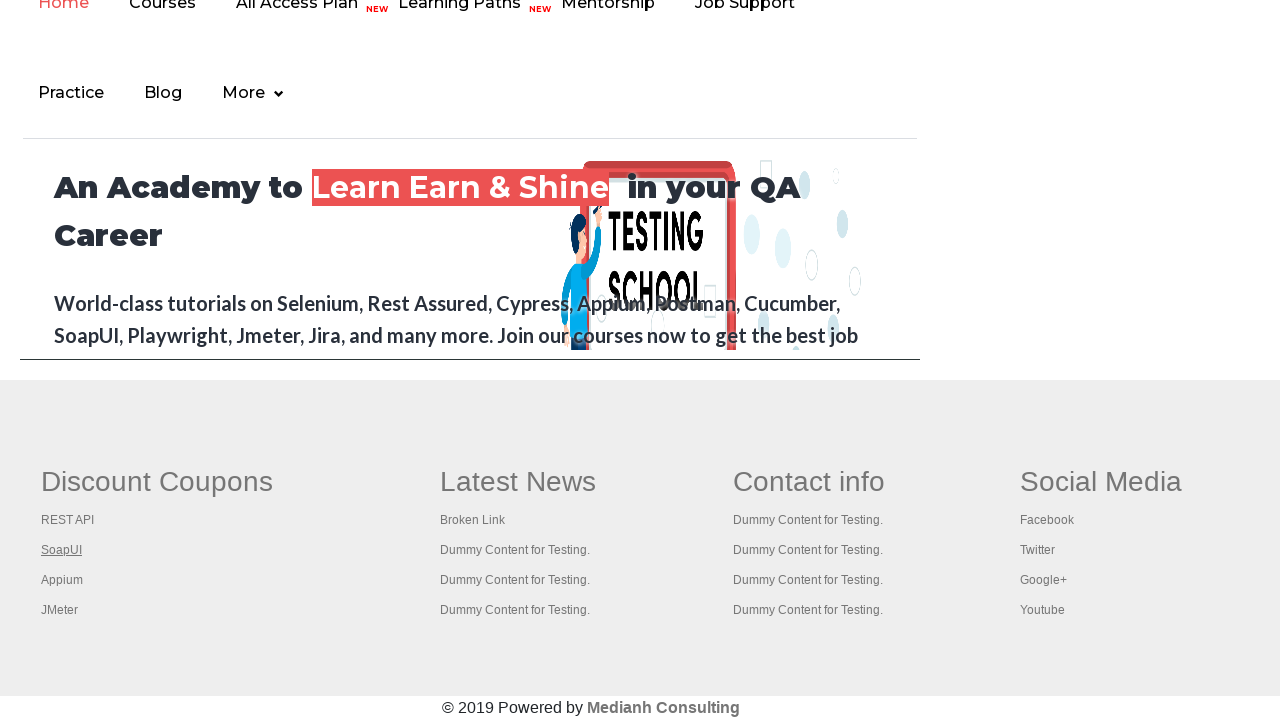

Waited 2 seconds for link 2 to load in new tab
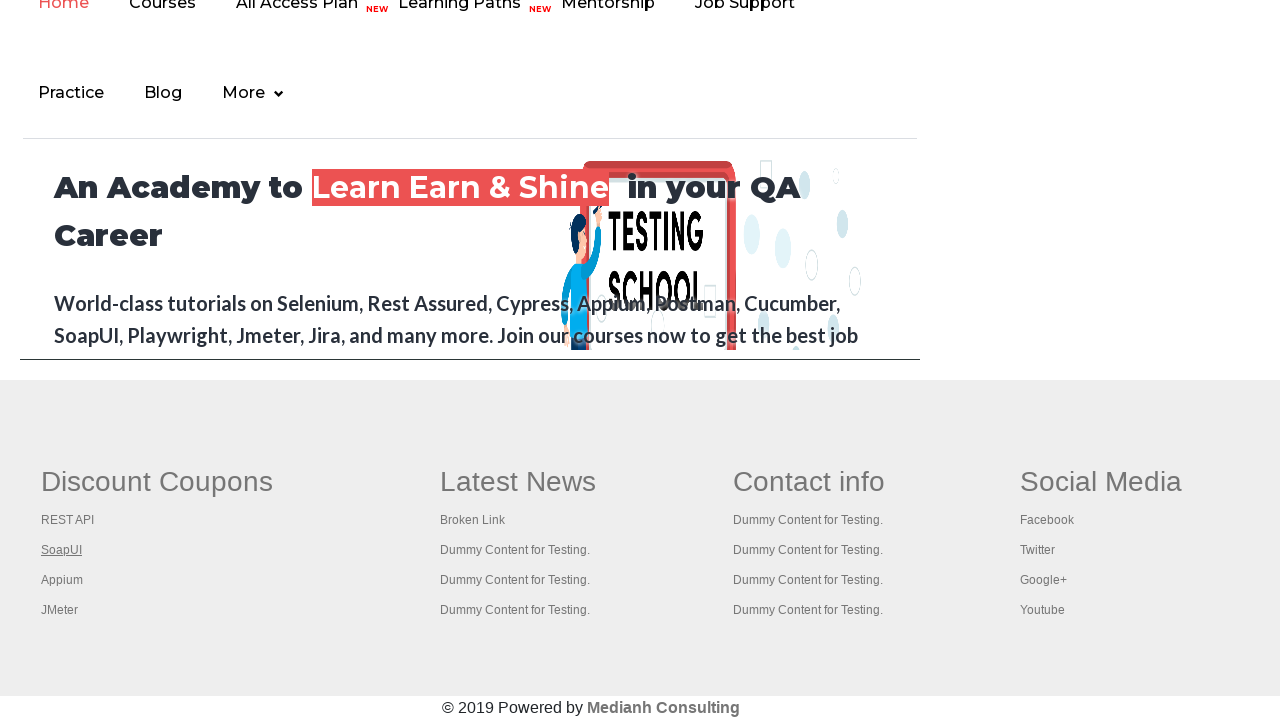

Opened footer link 3 in new tab using Ctrl+Click at (62, 580) on div#gf-BIG tr td:nth-child(1) >> a >> nth=3
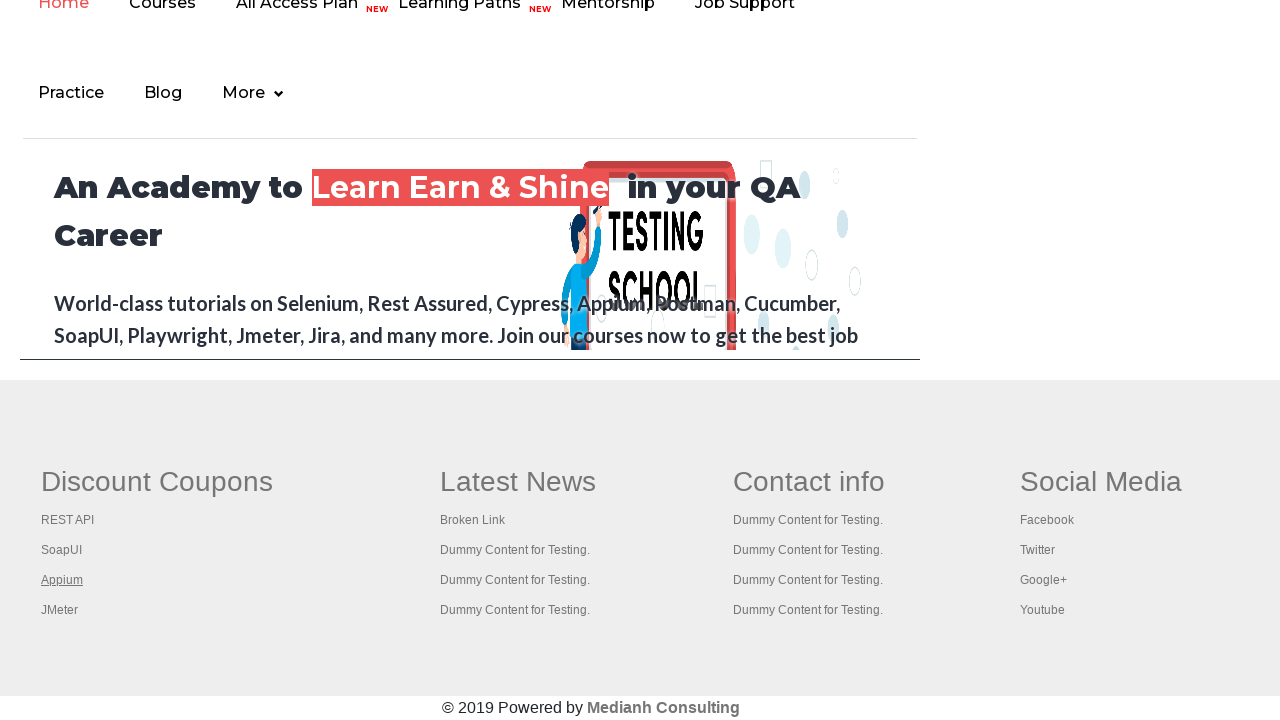

Waited 2 seconds for link 3 to load in new tab
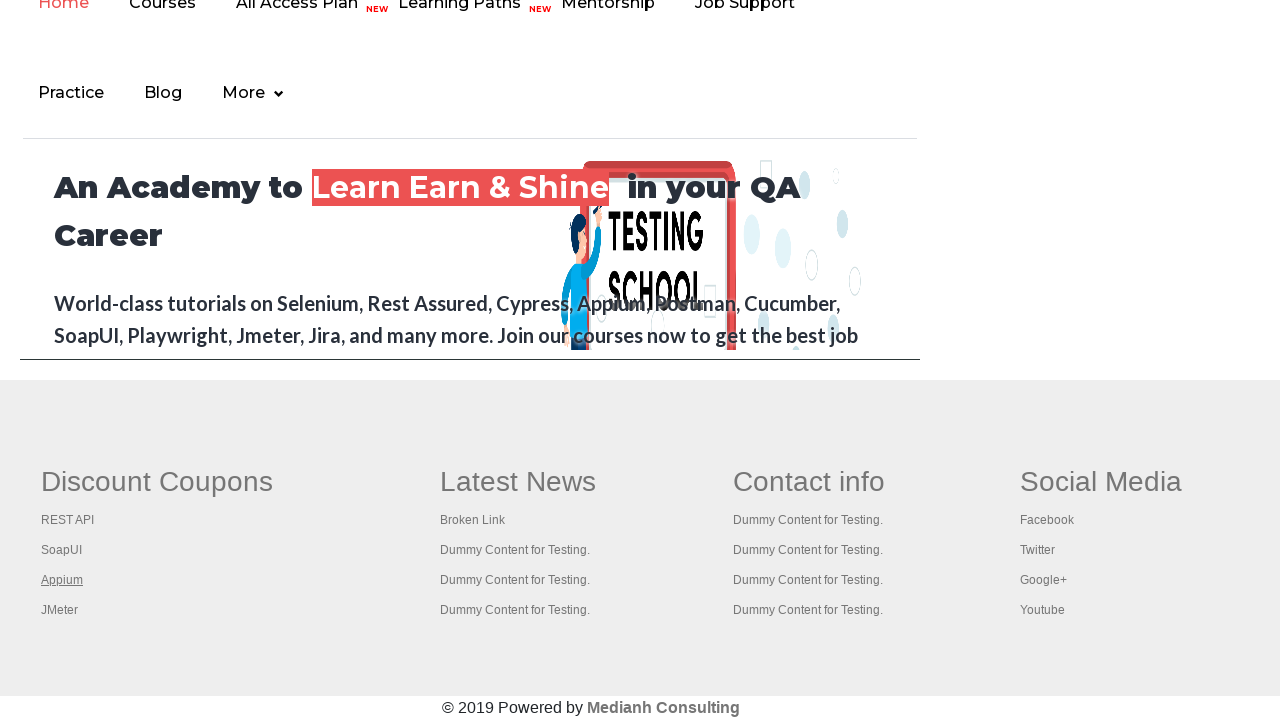

Opened footer link 4 in new tab using Ctrl+Click at (60, 610) on div#gf-BIG tr td:nth-child(1) >> a >> nth=4
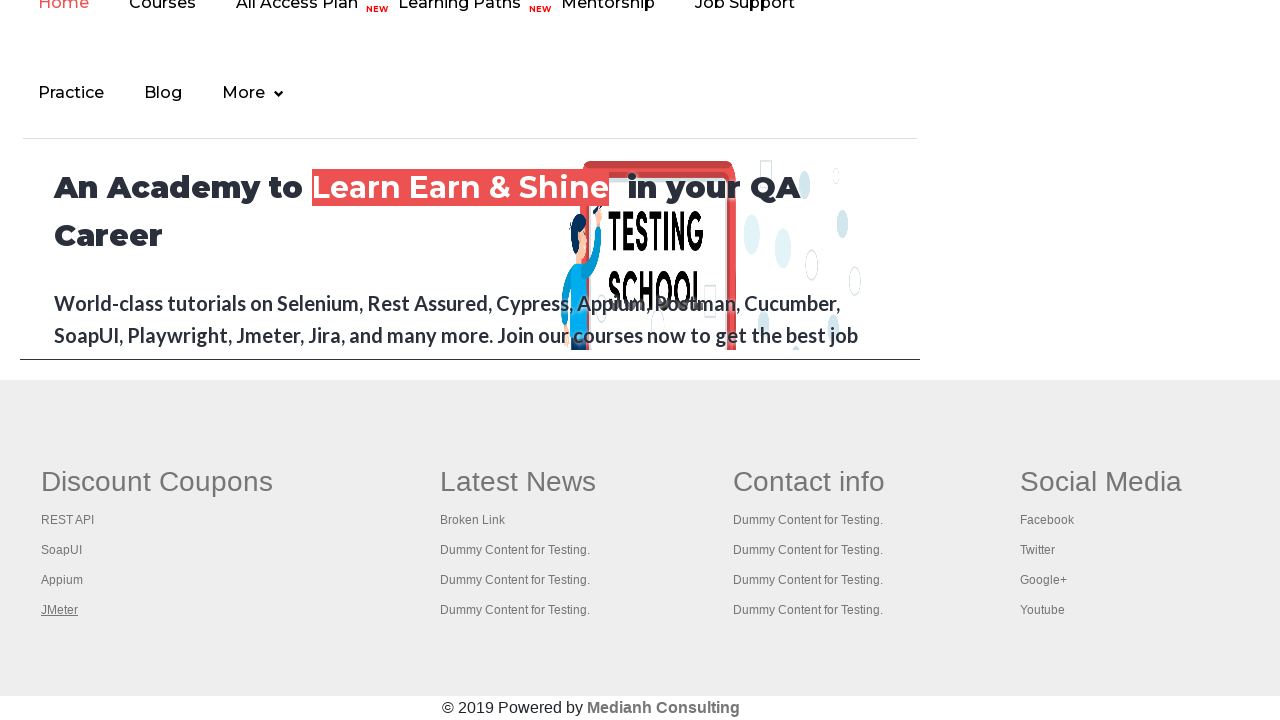

Waited 2 seconds for link 4 to load in new tab
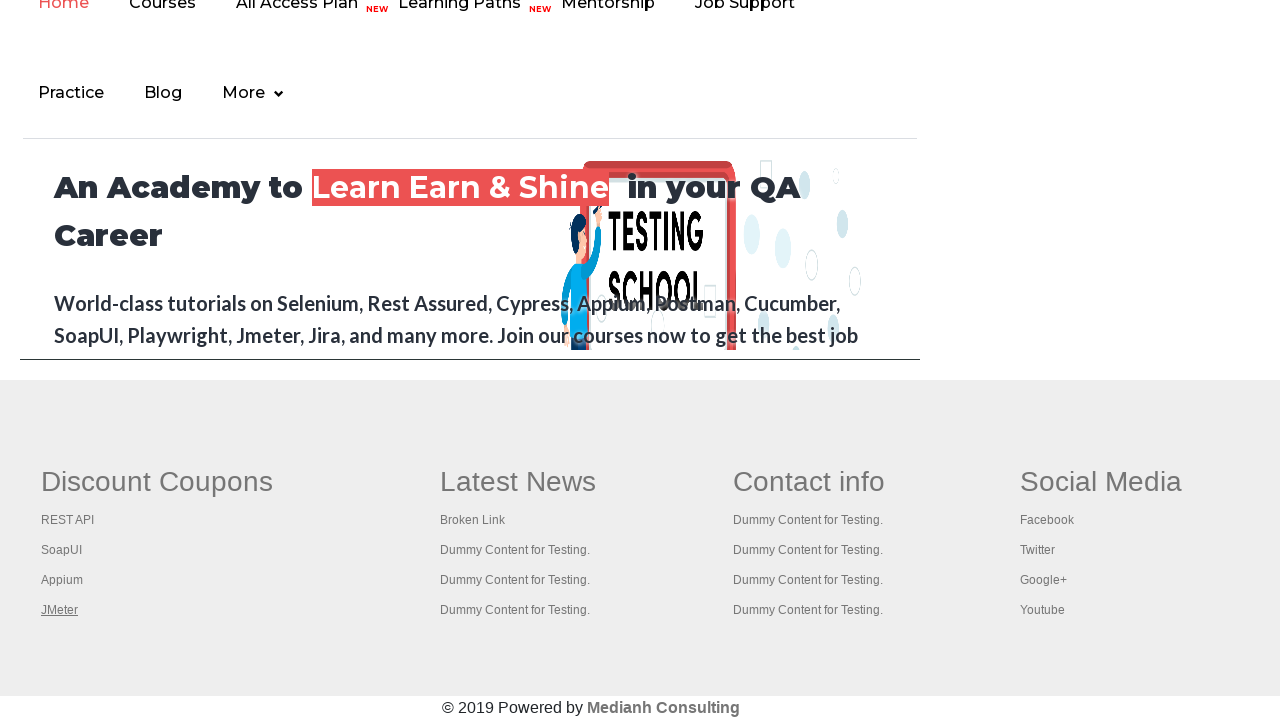

Retrieved all browser tabs (5 total)
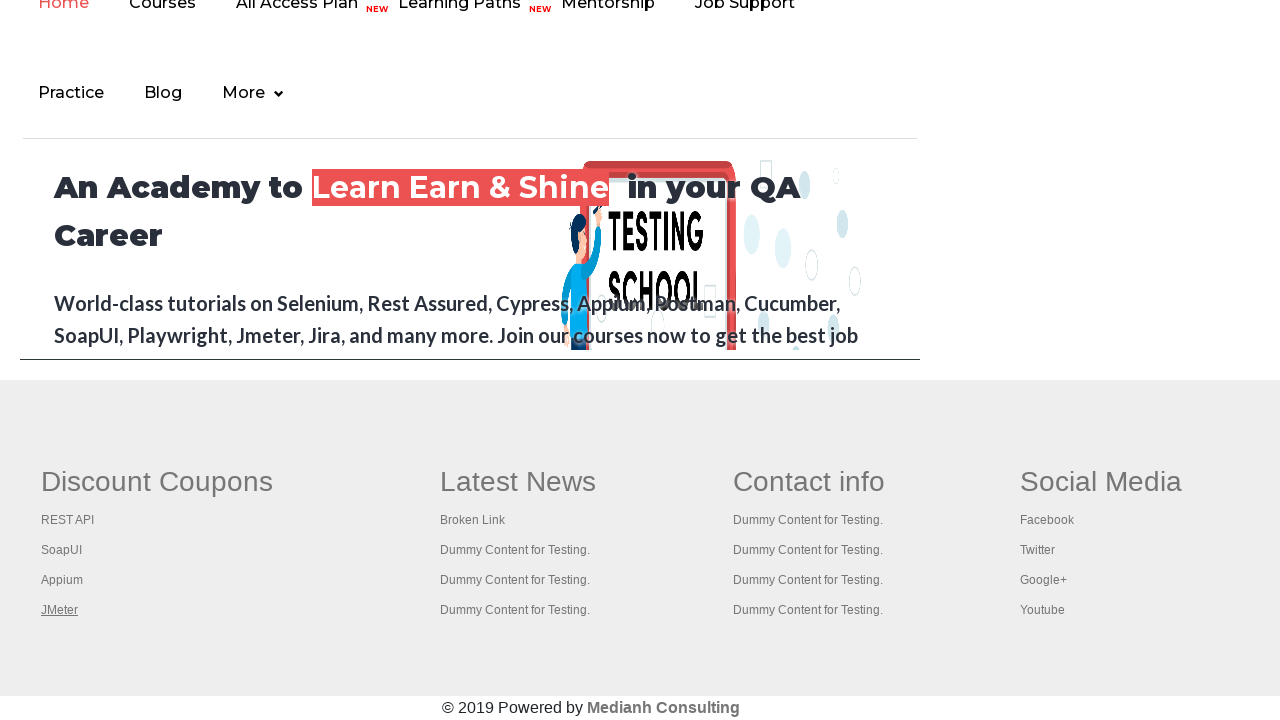

Brought browser tab to front
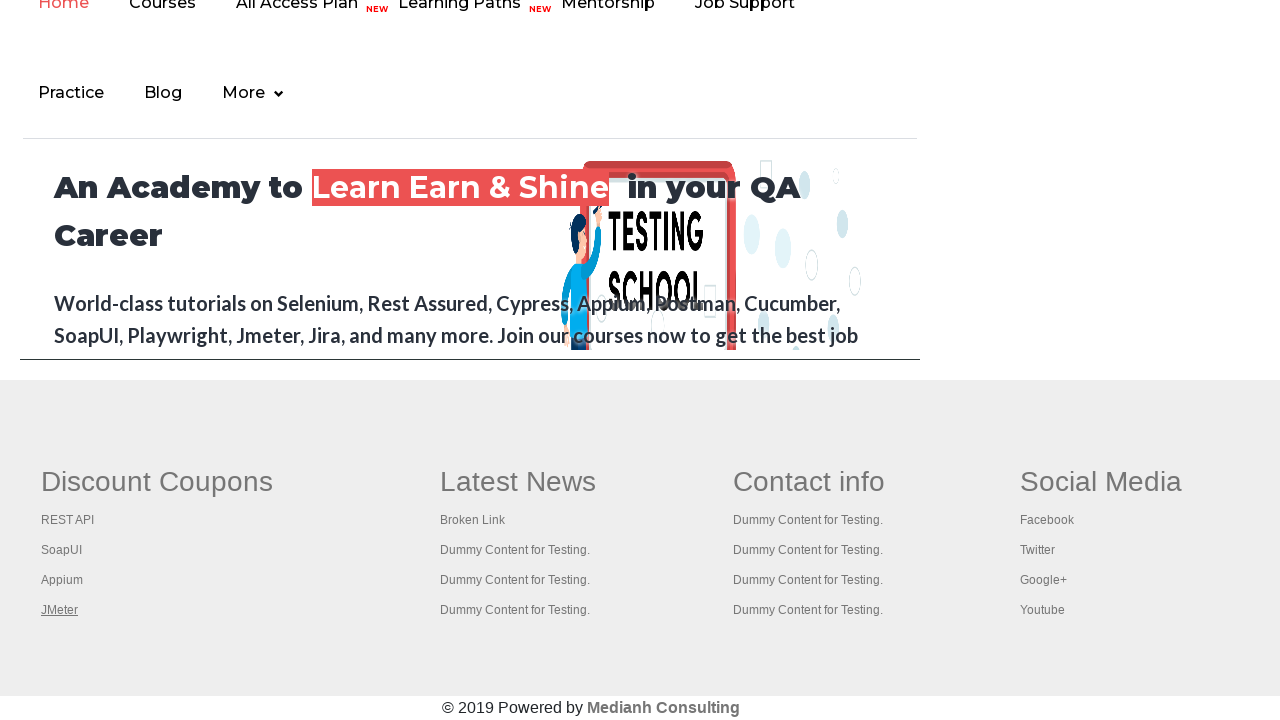

Verified tab loaded with domcontentloaded state
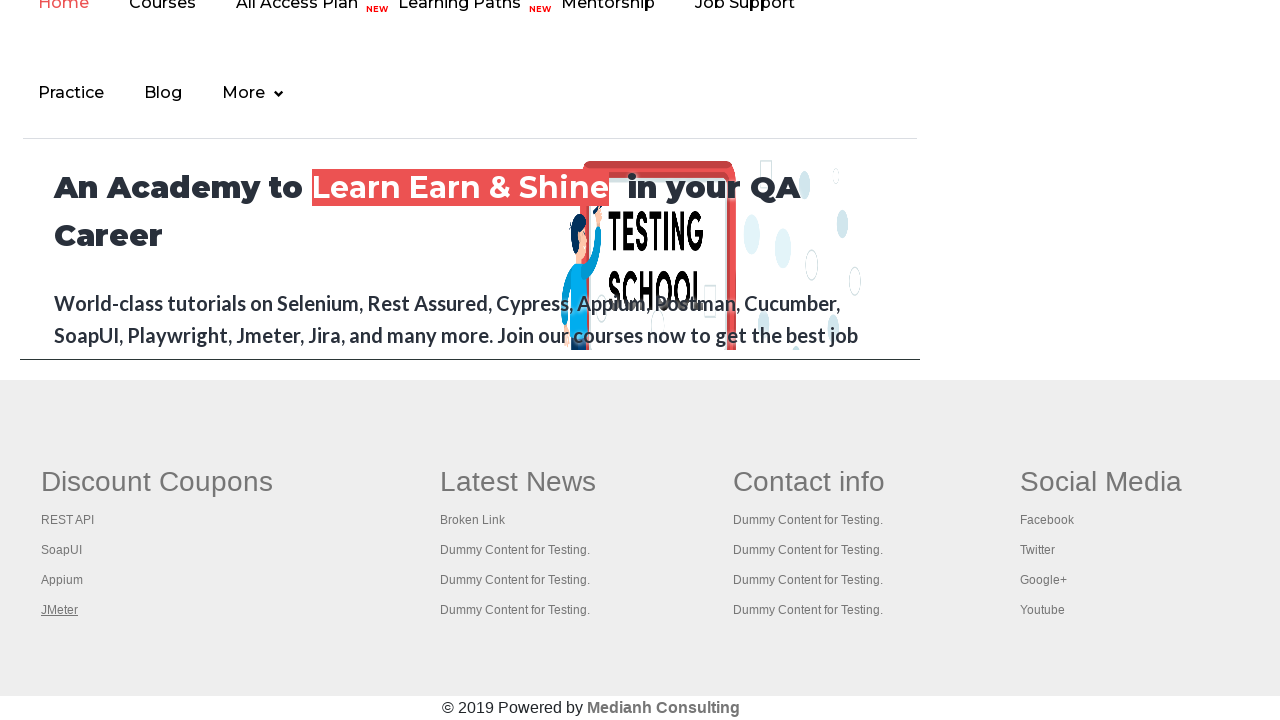

Brought browser tab to front
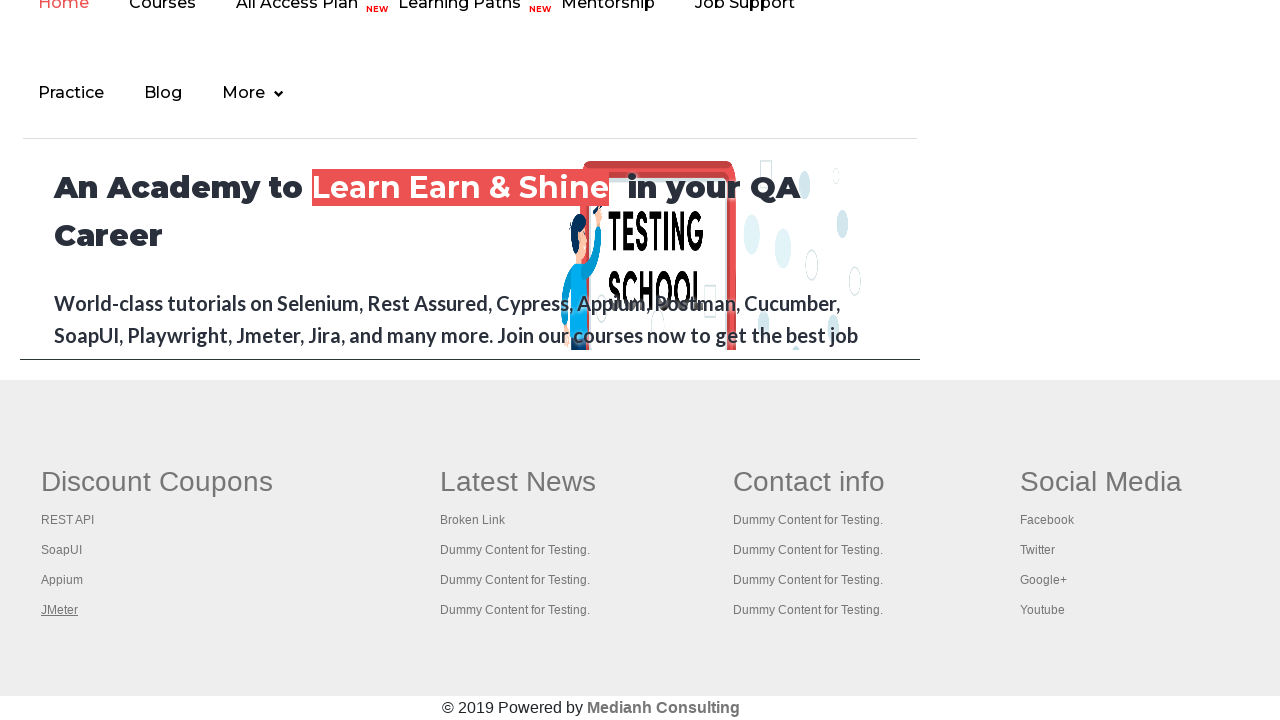

Verified tab loaded with domcontentloaded state
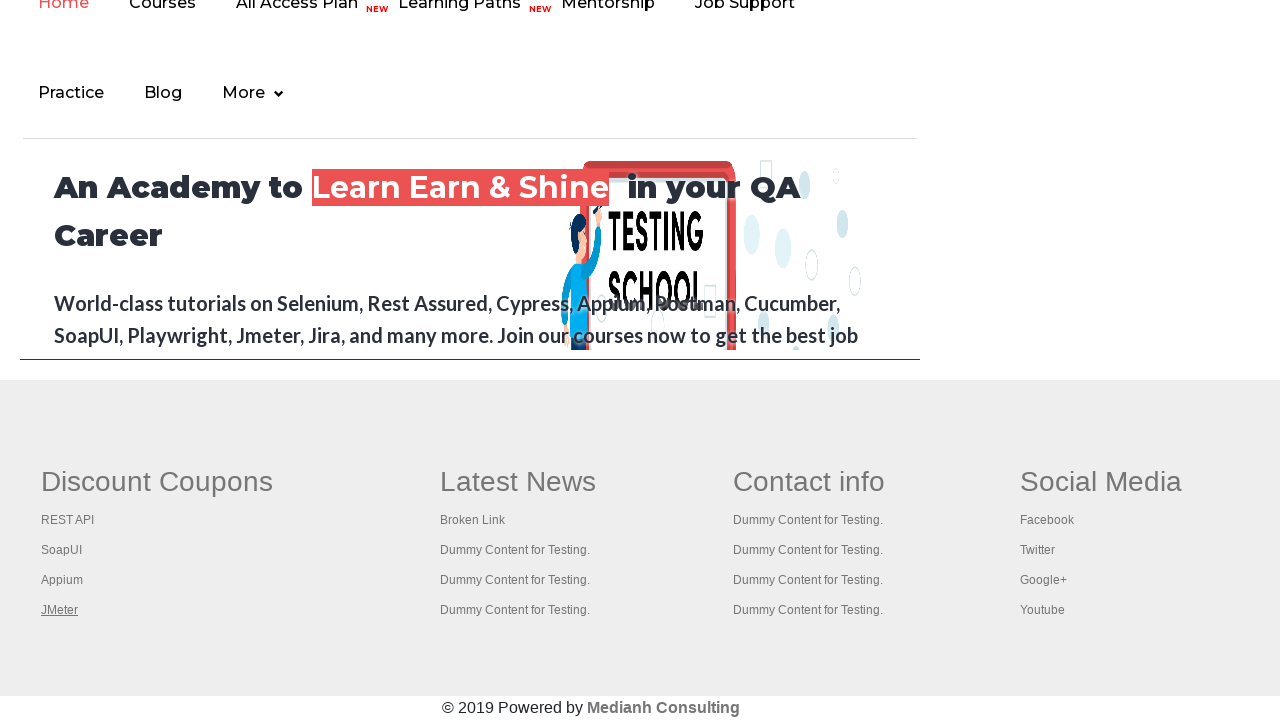

Brought browser tab to front
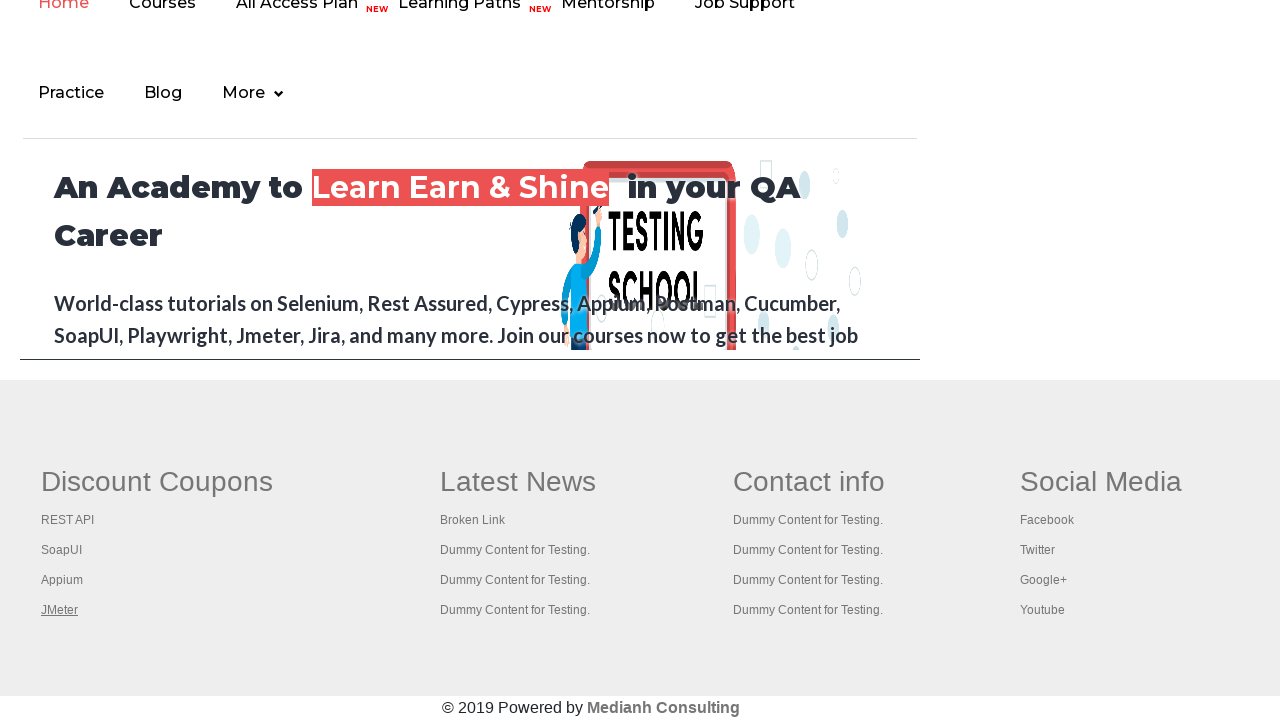

Verified tab loaded with domcontentloaded state
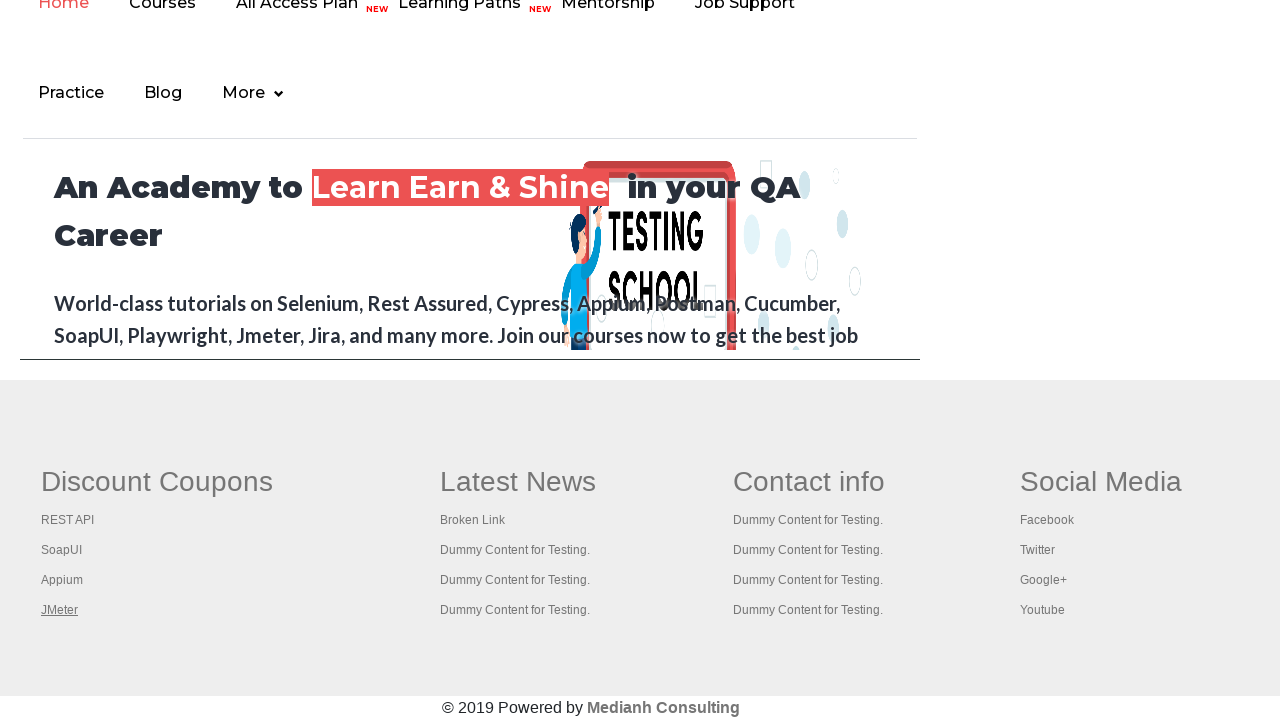

Brought browser tab to front
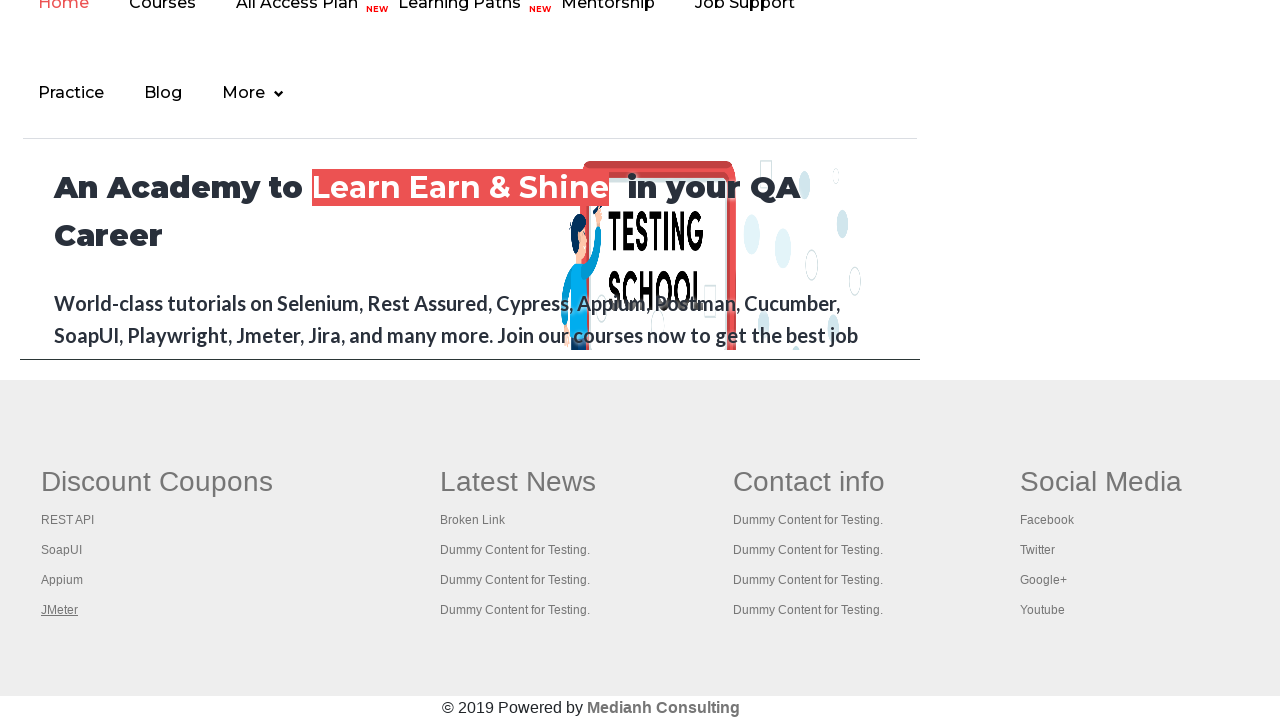

Verified tab loaded with domcontentloaded state
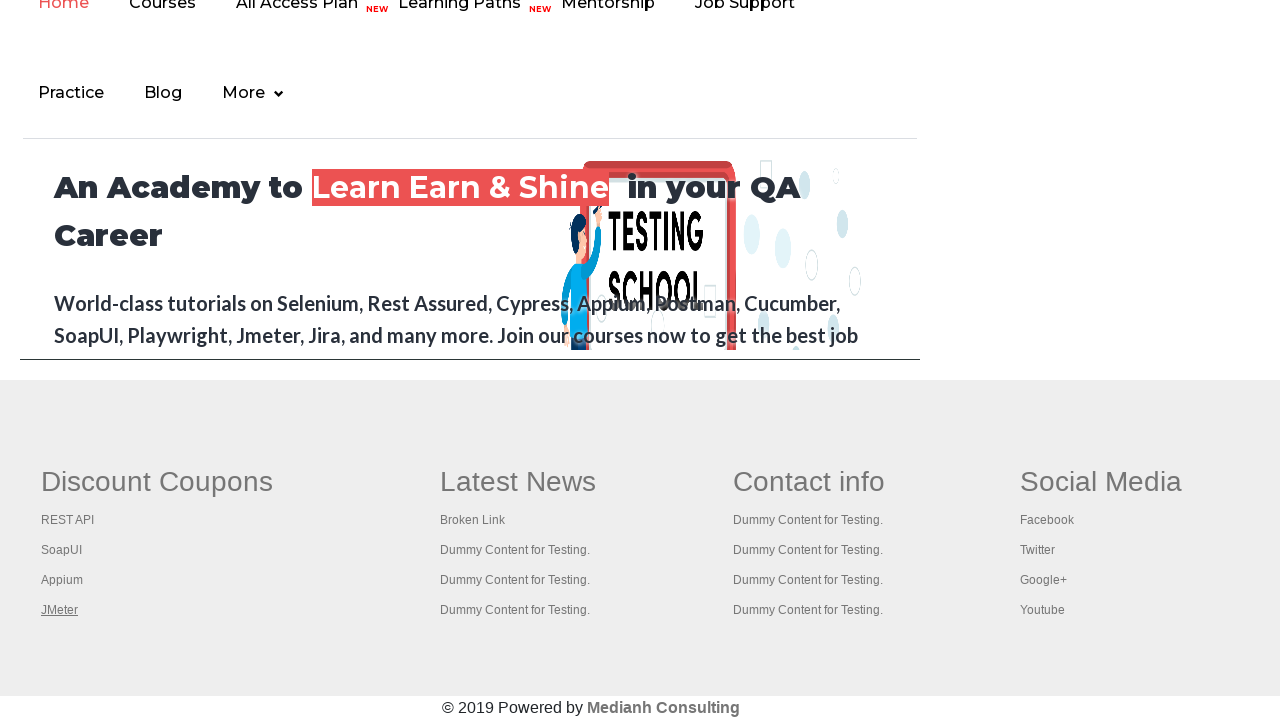

Brought browser tab to front
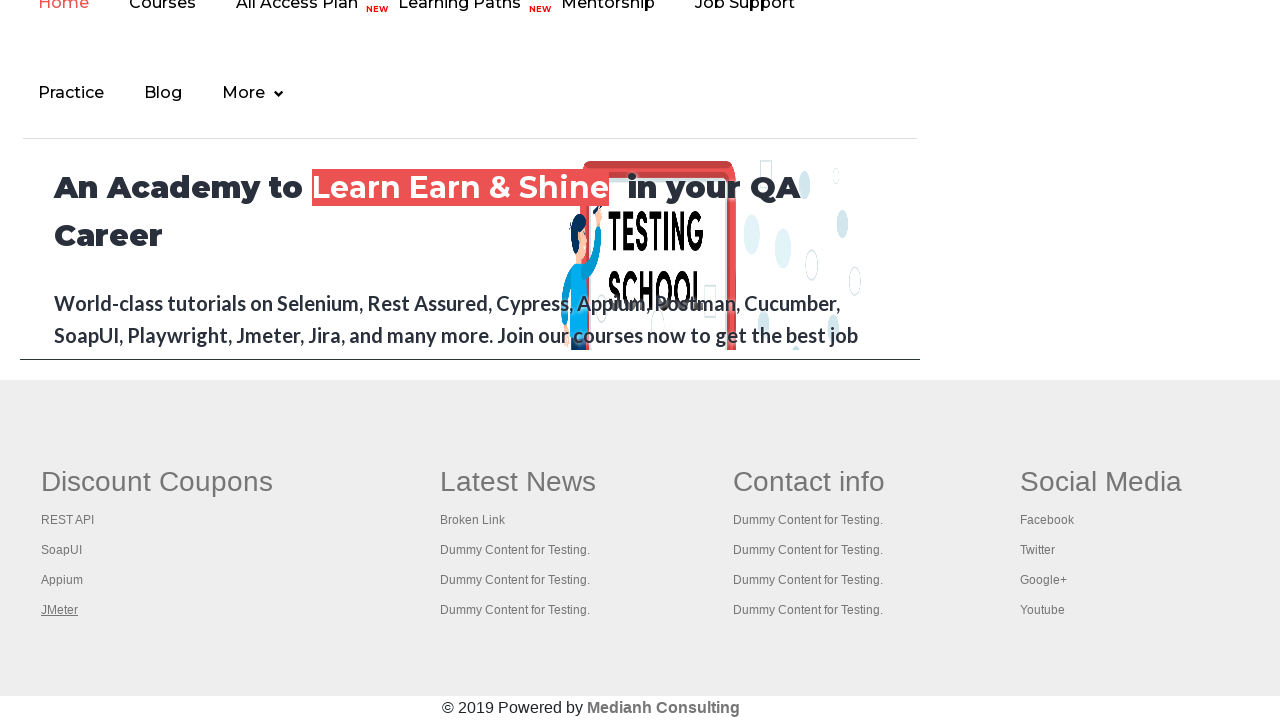

Verified tab loaded with domcontentloaded state
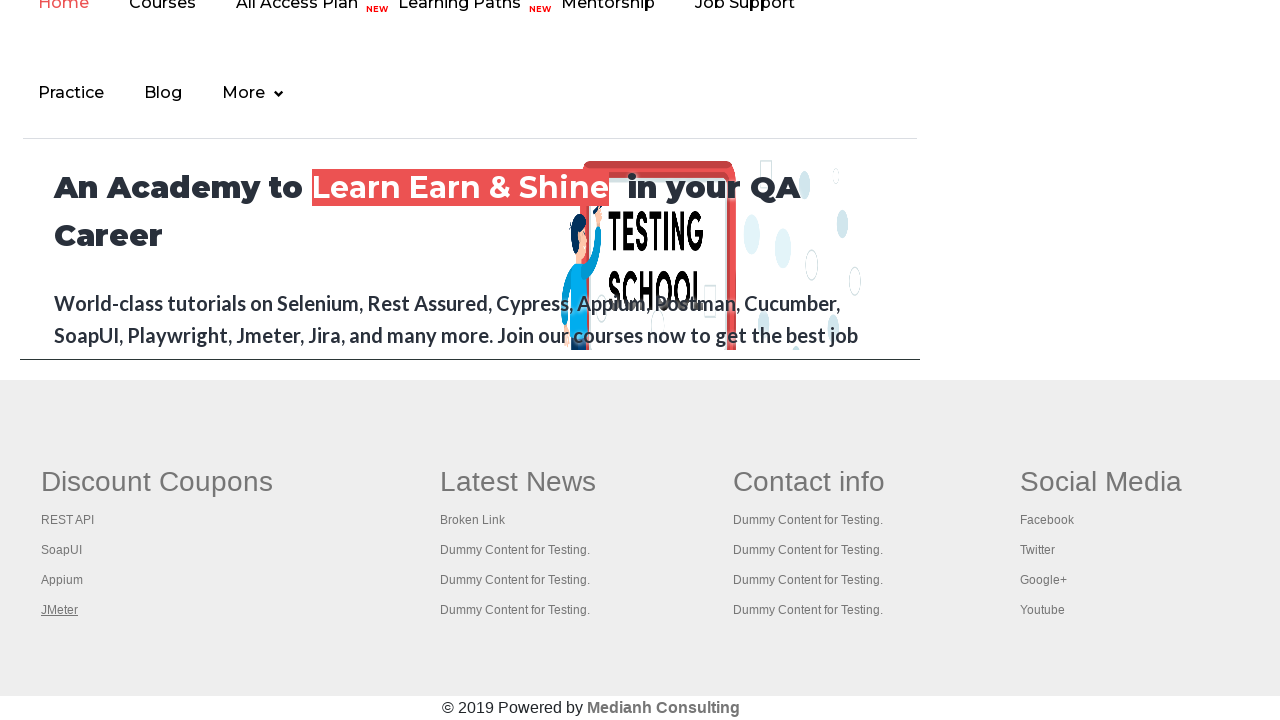

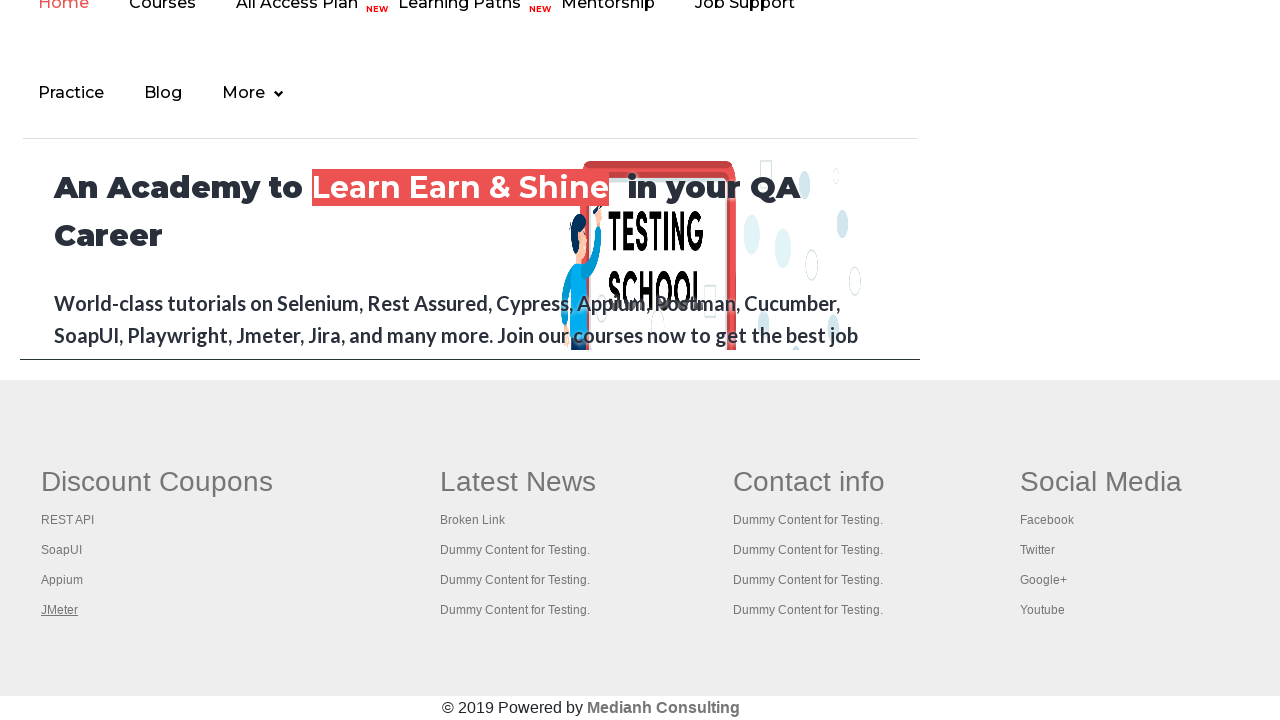